Tests that todo data persists after page reload, including completed state.

Starting URL: https://demo.playwright.dev/todomvc

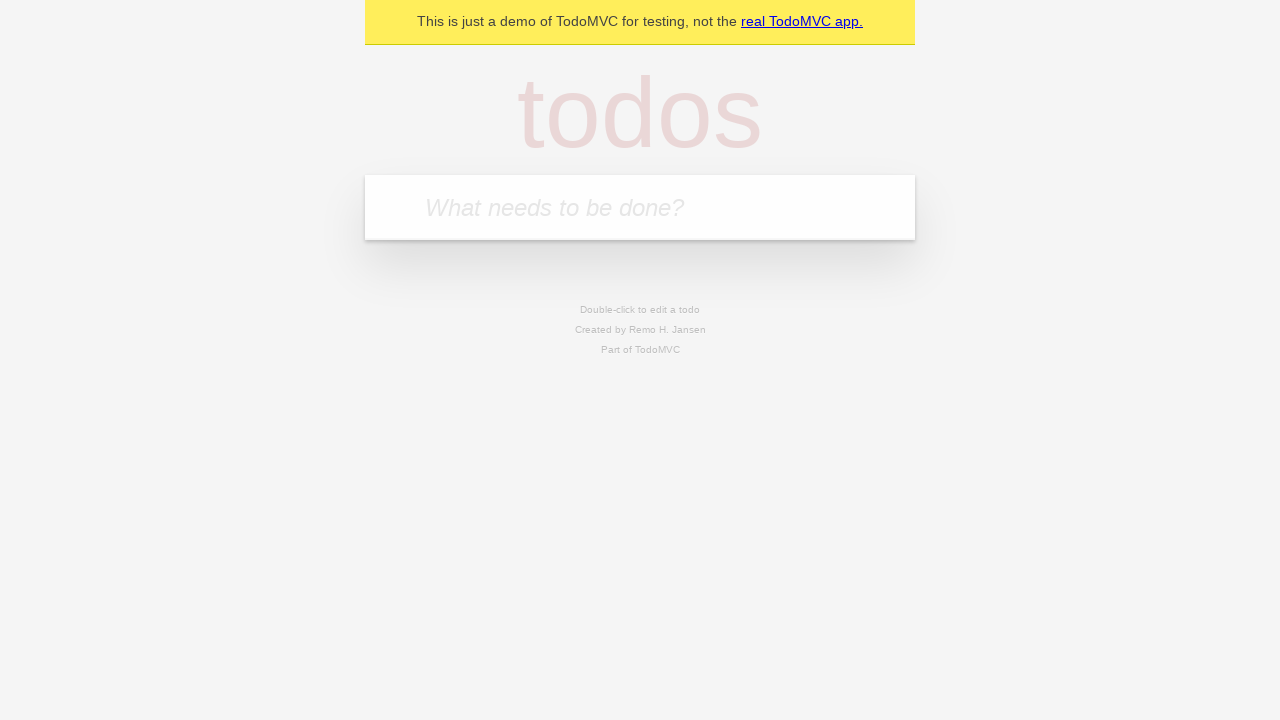

Filled first todo item with 'buy some cheese' on .new-todo
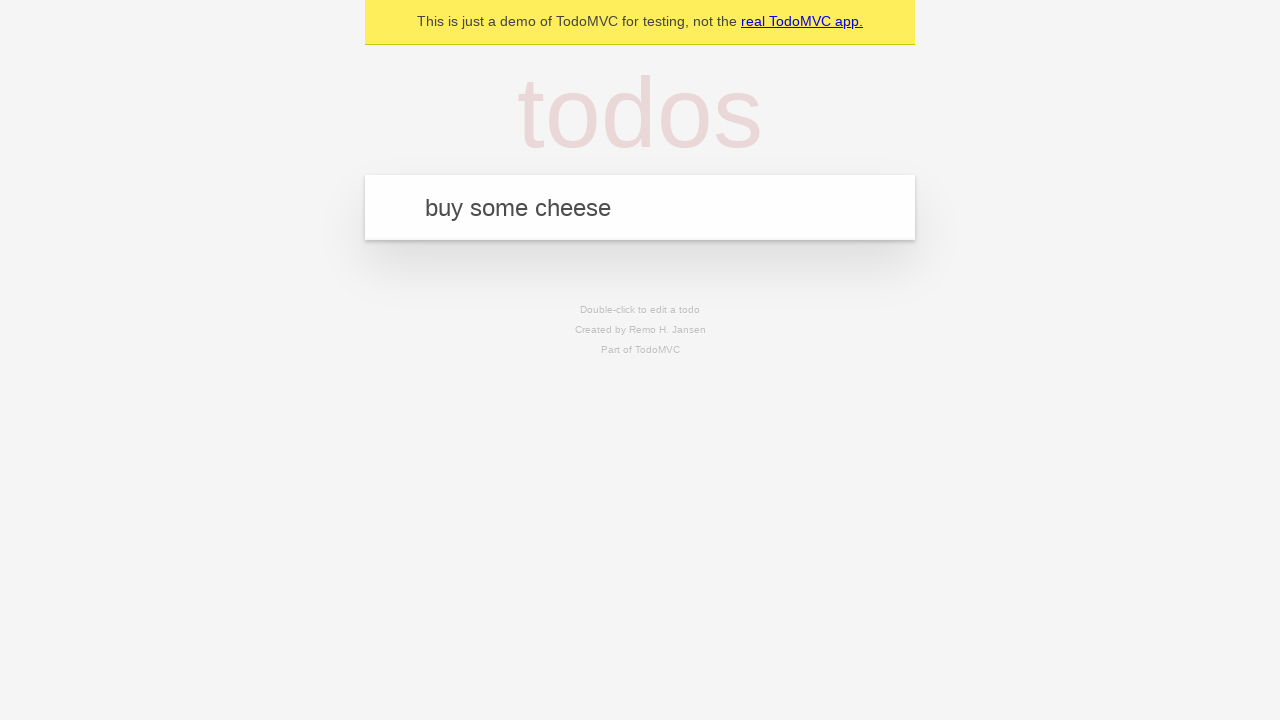

Pressed Enter to add first todo item on .new-todo
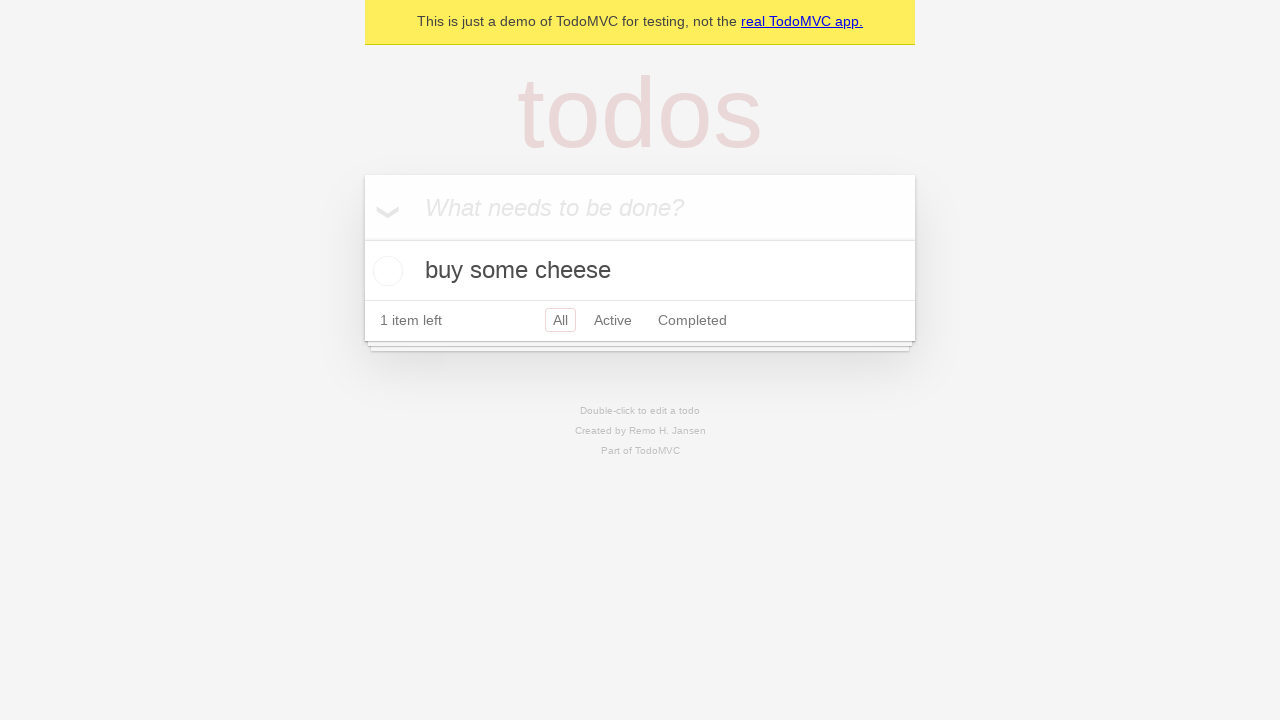

Filled second todo item with 'feed the cat' on .new-todo
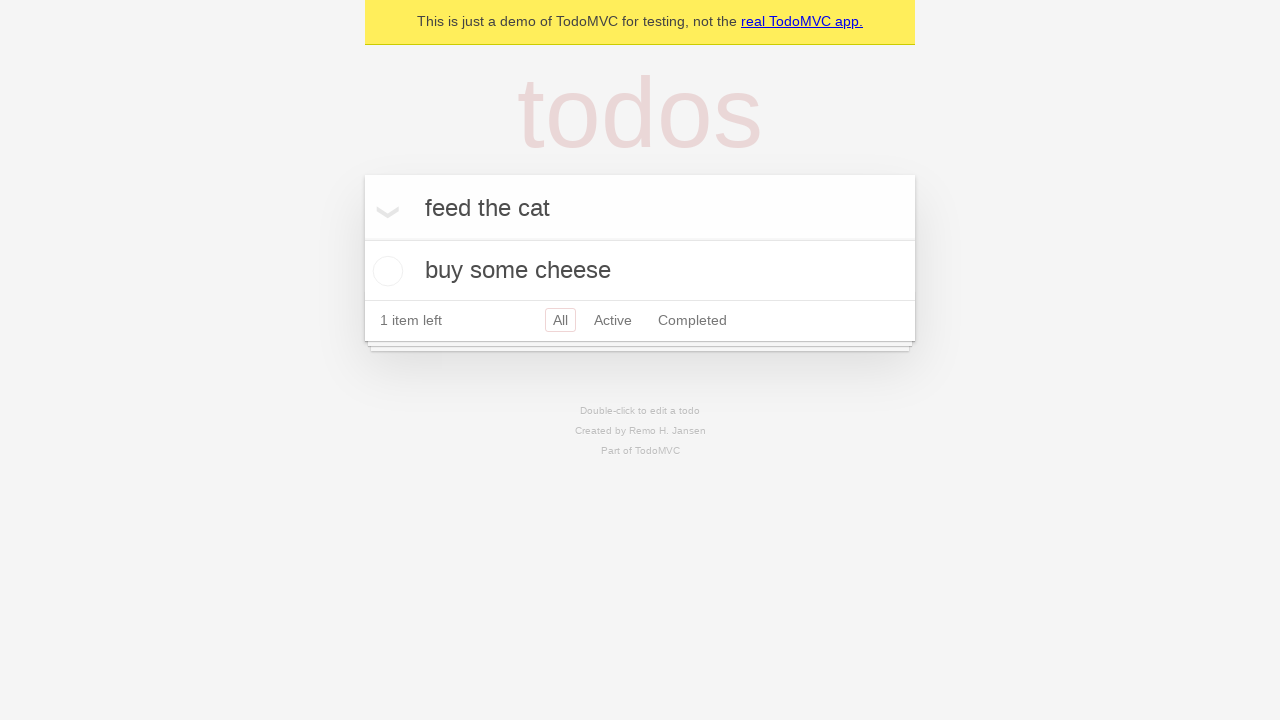

Pressed Enter to add second todo item on .new-todo
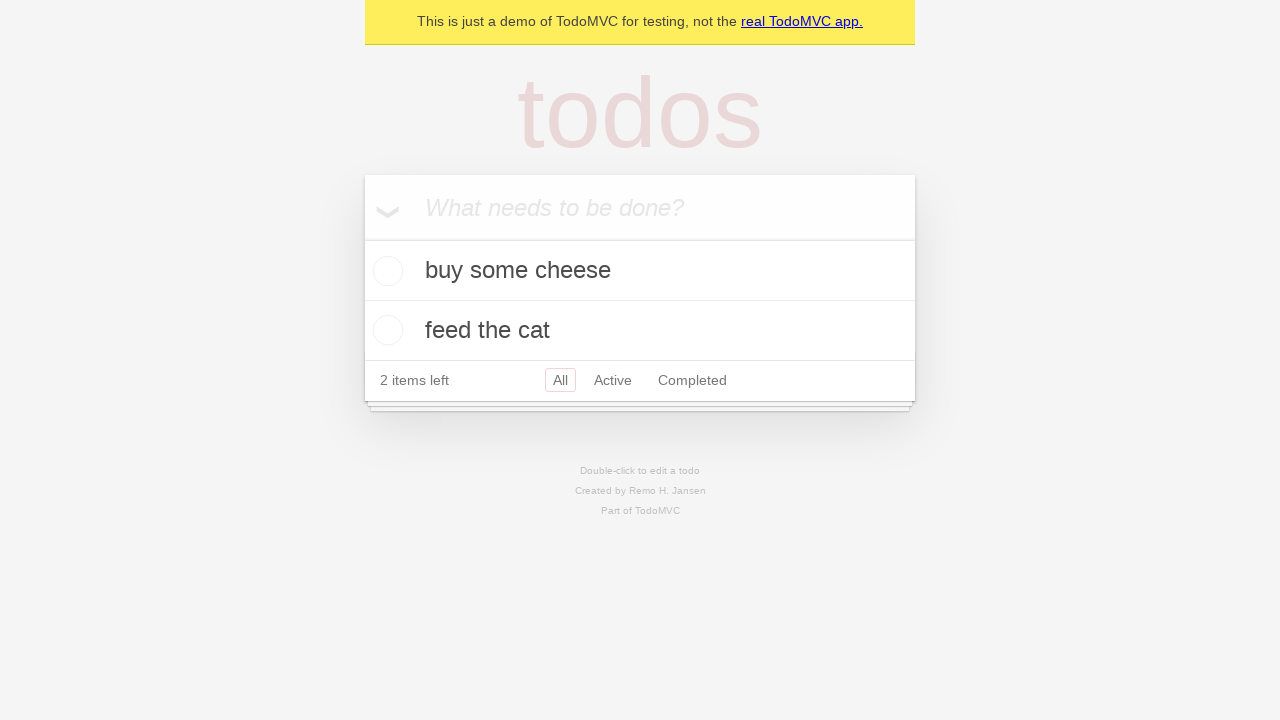

Checked first todo item as completed at (385, 271) on .todo-list li >> nth=0 >> .toggle
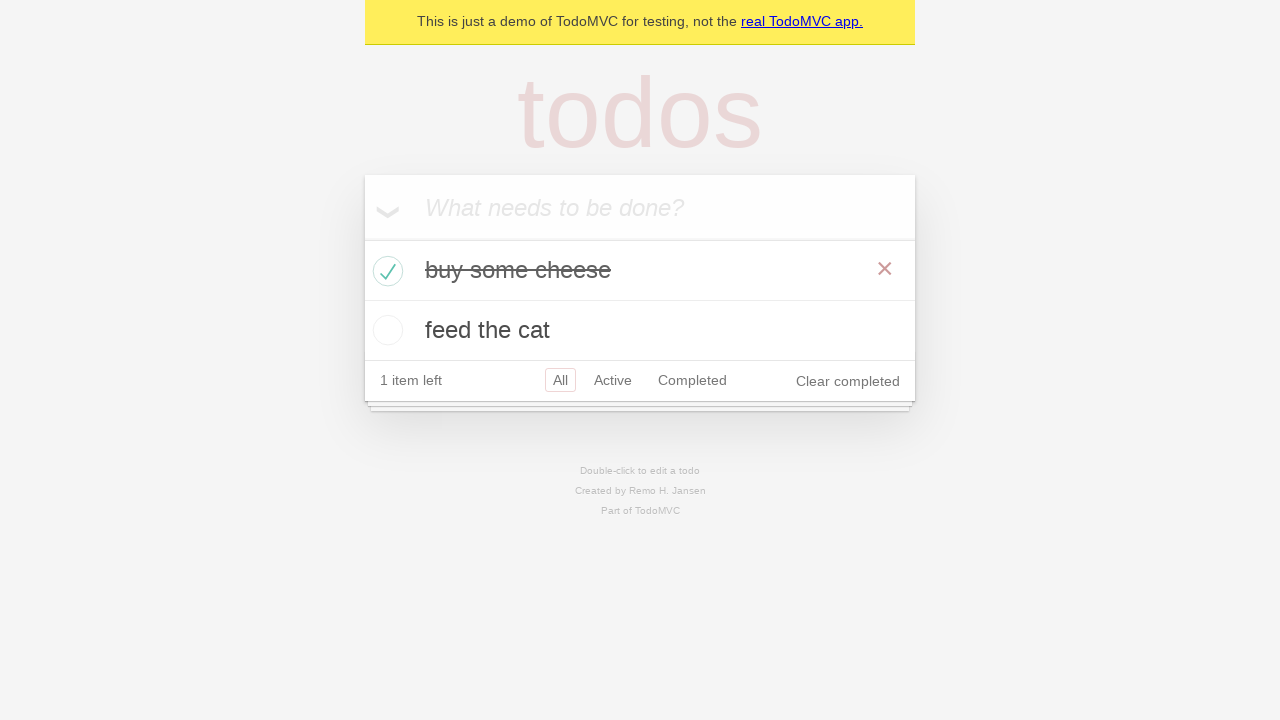

Reloaded the page to test data persistence
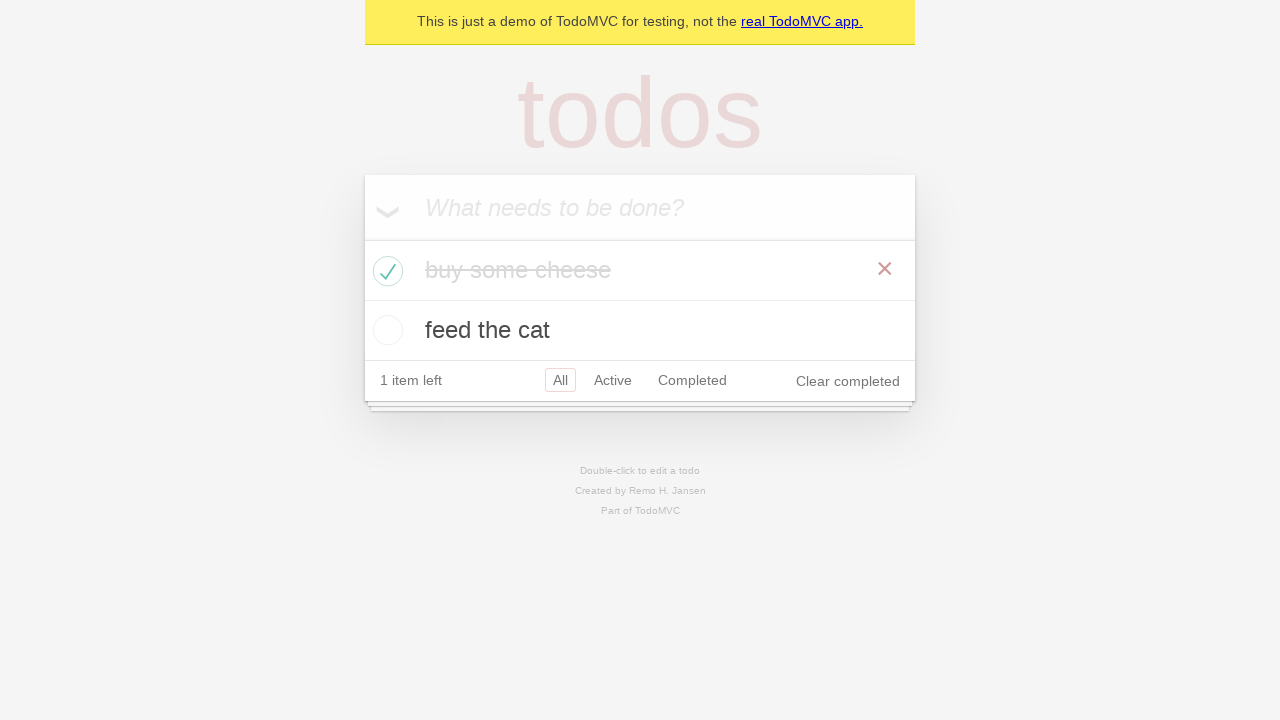

Waited for todo items to load after page reload
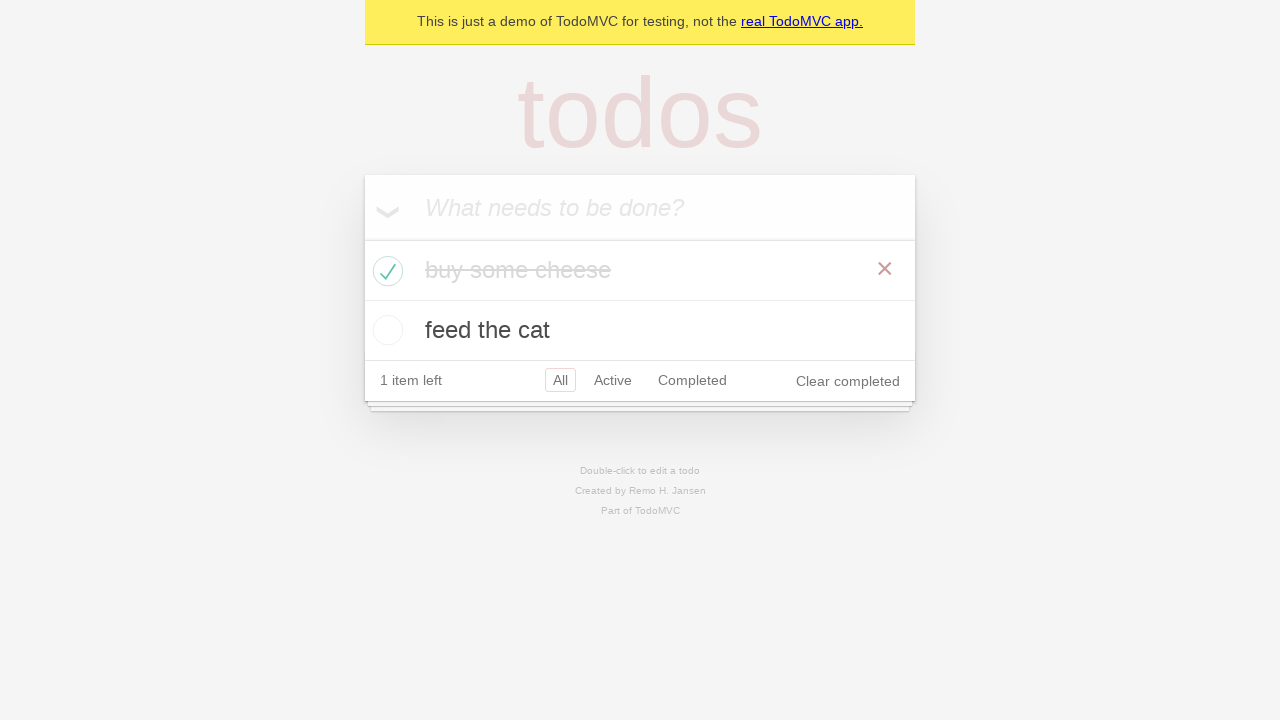

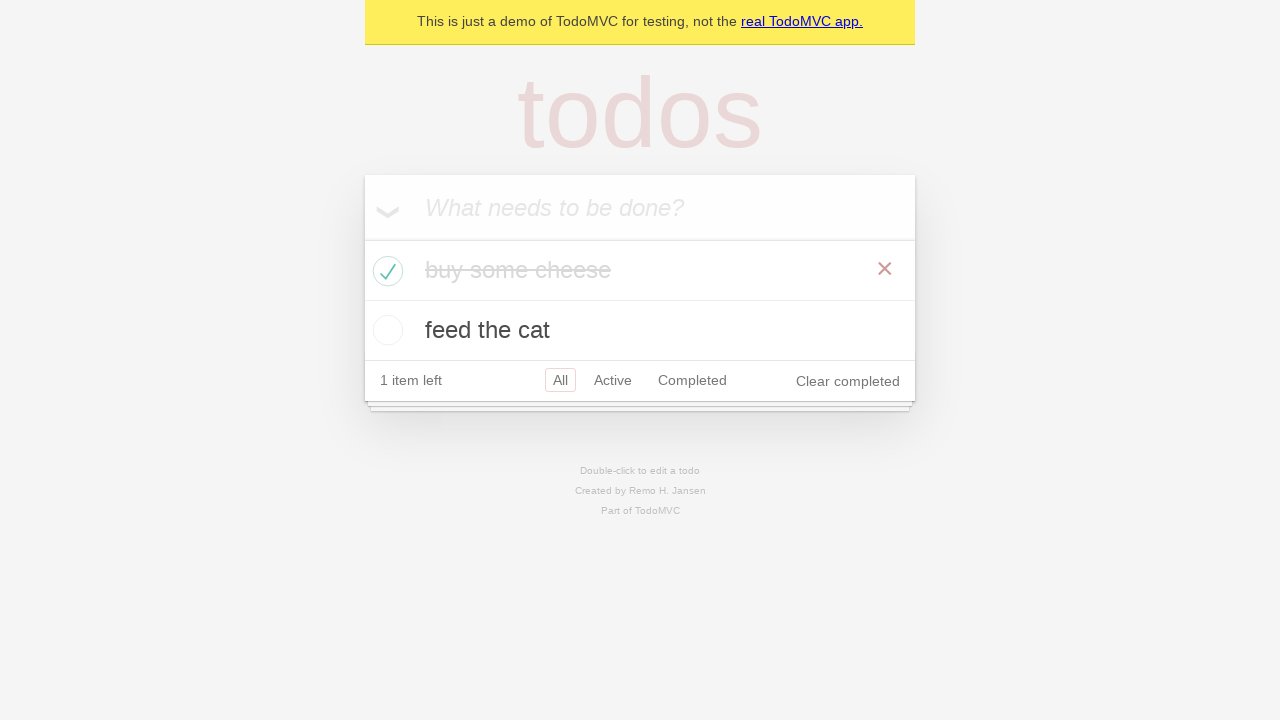